Tests clicking a blue button with dynamic class attributes on the UI Testing Playground site to verify element selection by class name.

Starting URL: http://uitestingplayground.com/classattr

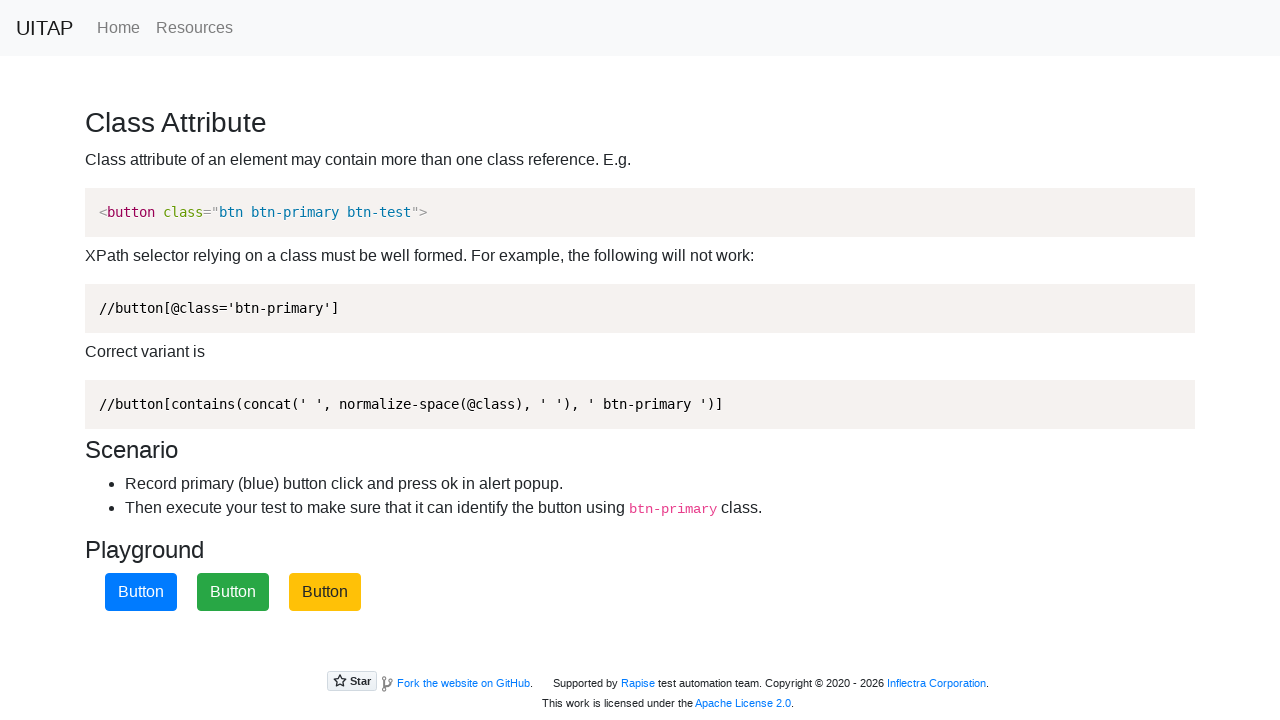

Waited for blue button with primary class to appear
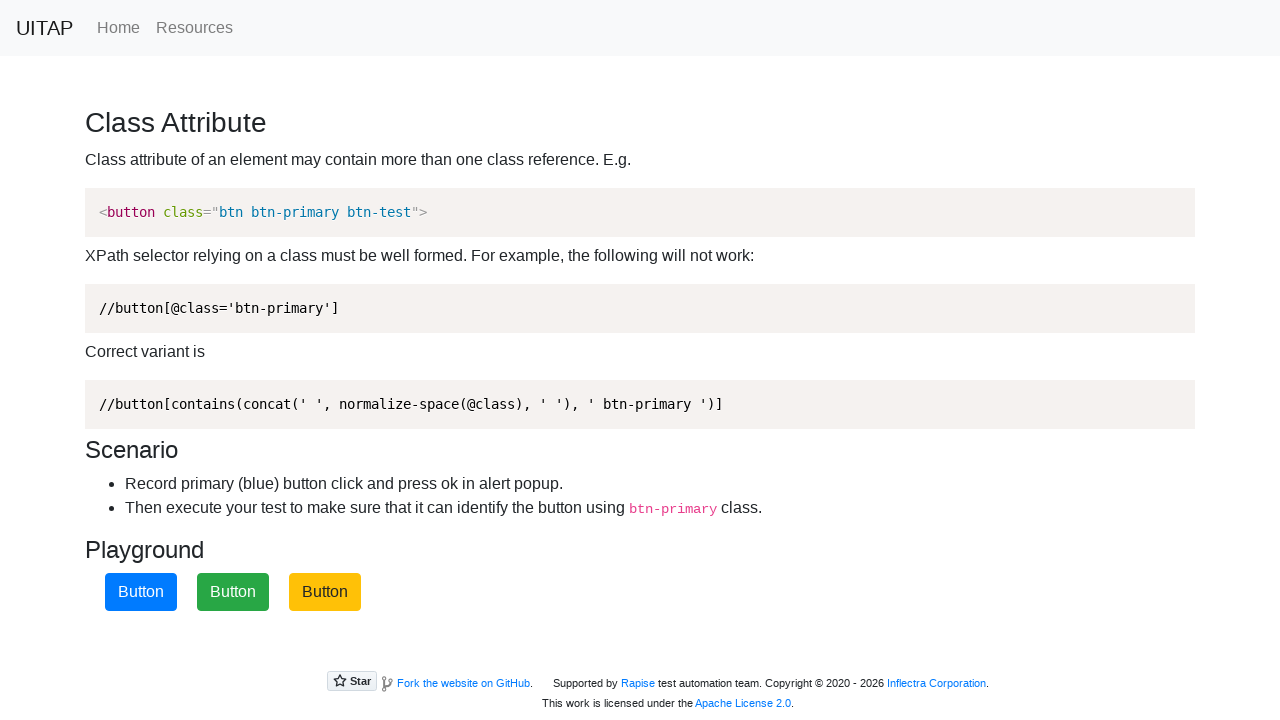

Clicked the blue button with btn-primary class at (141, 592) on button.btn-primary
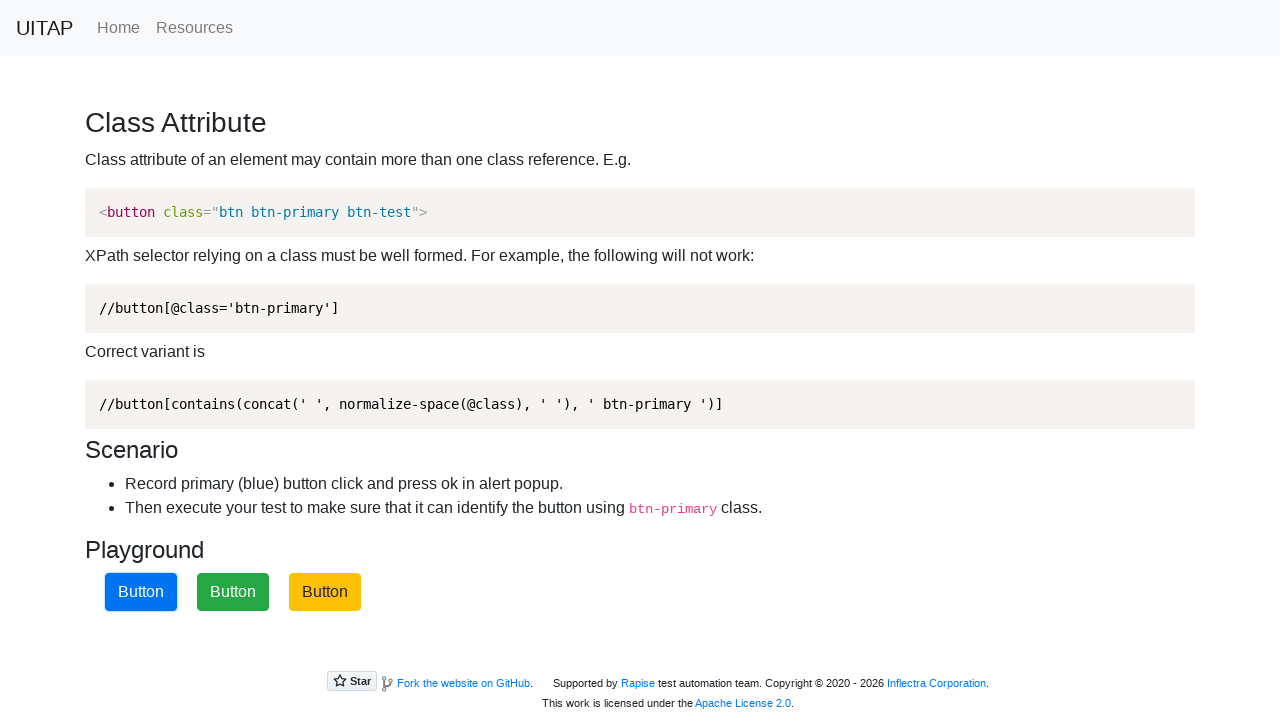

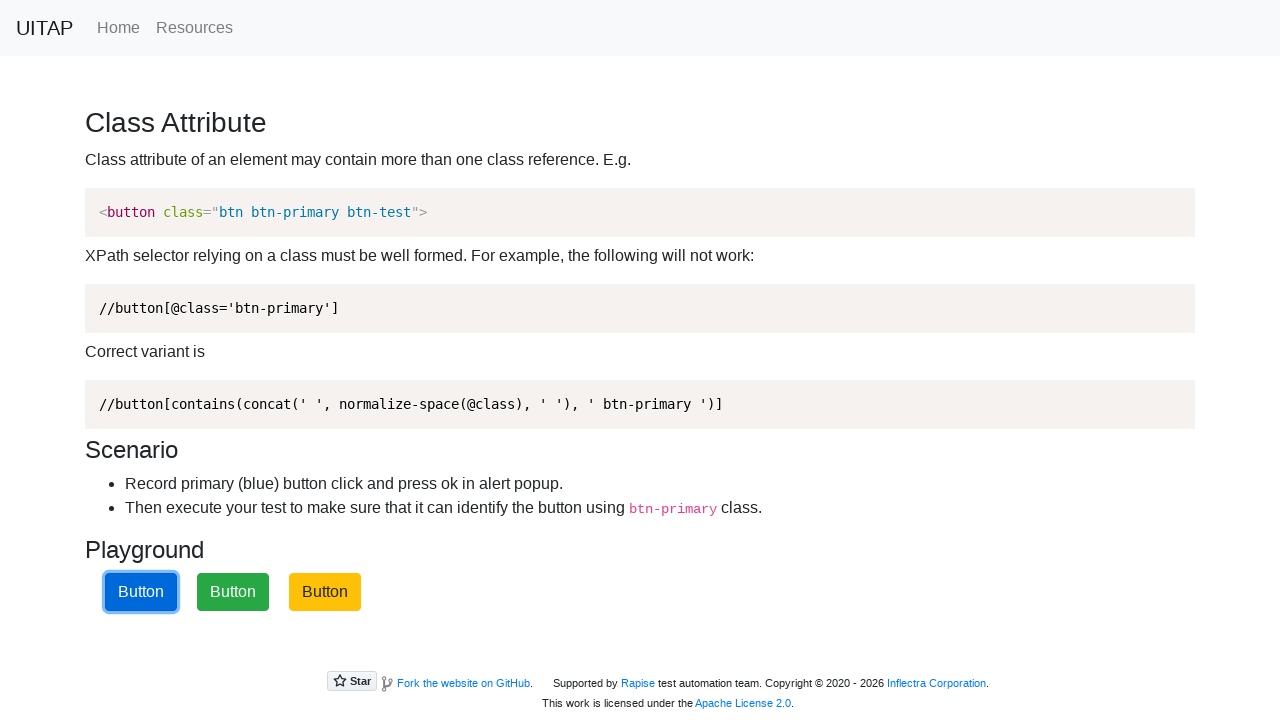